Tests modal dialog functionality by creating a new user with name, email, and password, then verifying the user appears in the existing users table

Starting URL: http://seleniumui.moderntester.pl/modal-dialog.php

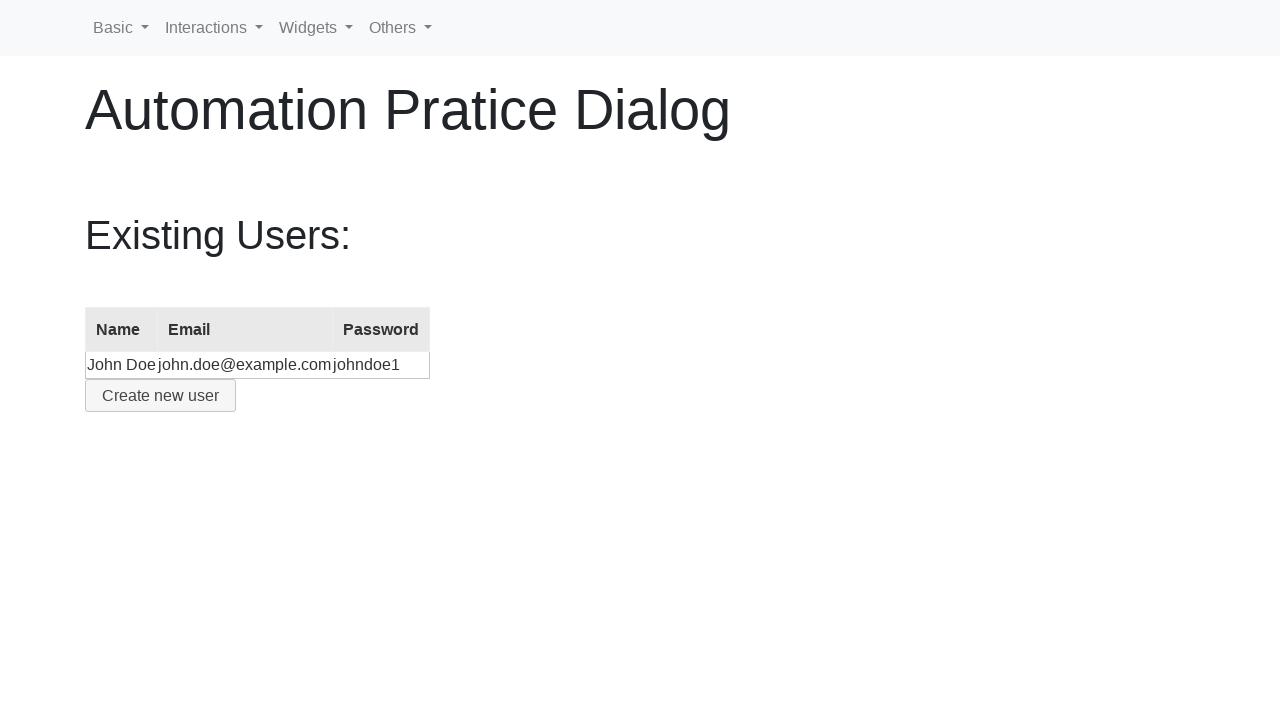

Clicked 'Create new user' button to open modal dialog at (160, 396) on text='Create new user'
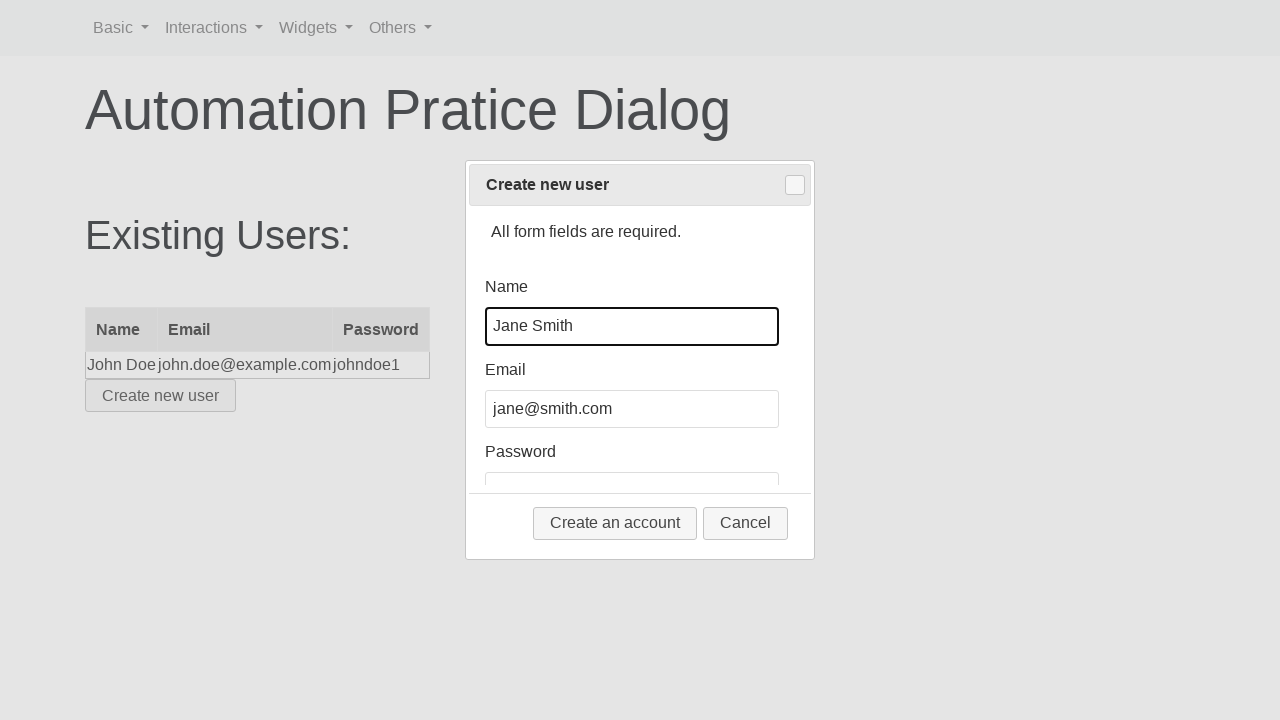

Cleared name input field on input[name='name']
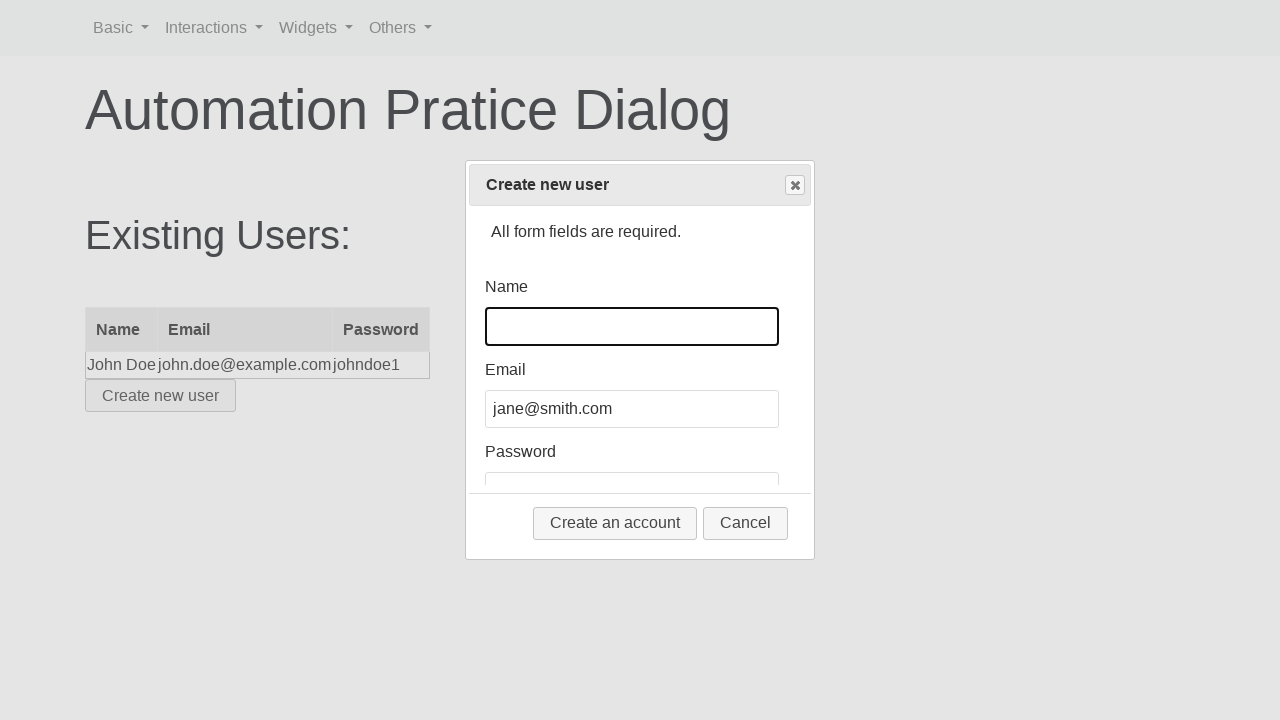

Filled name field with 'Maciek' on input[name='name']
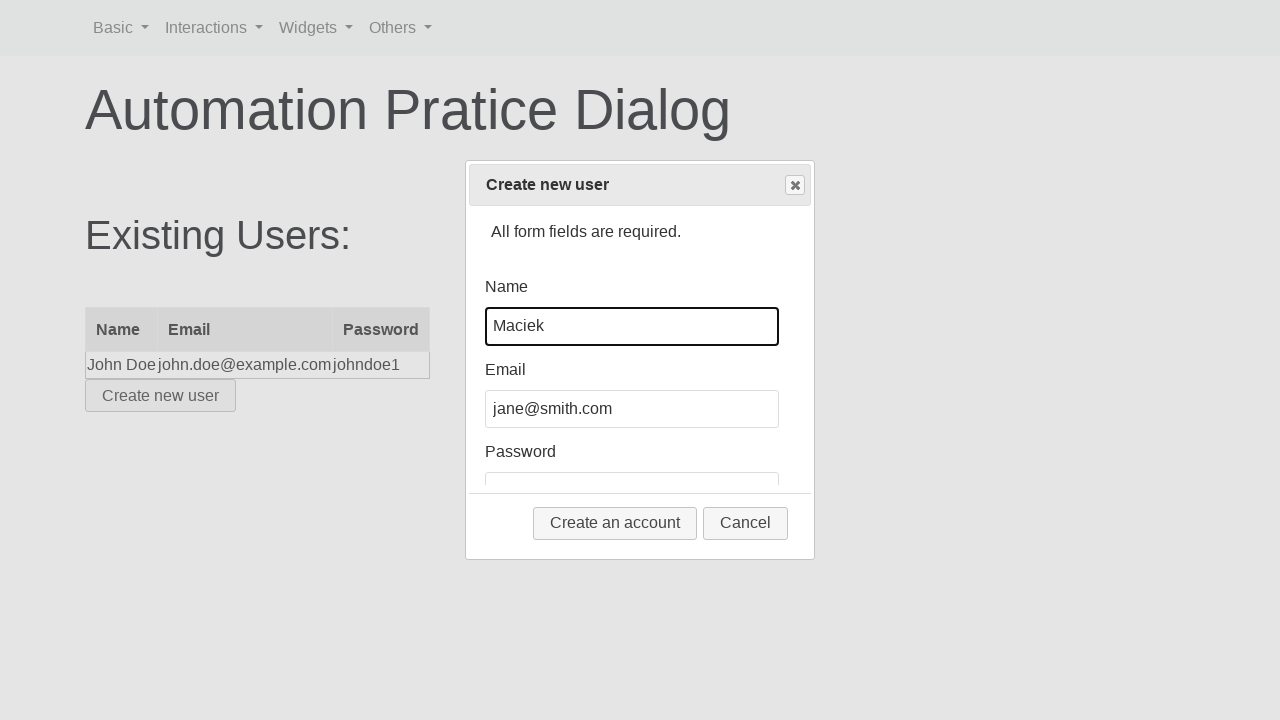

Cleared email input field on input[name='email']
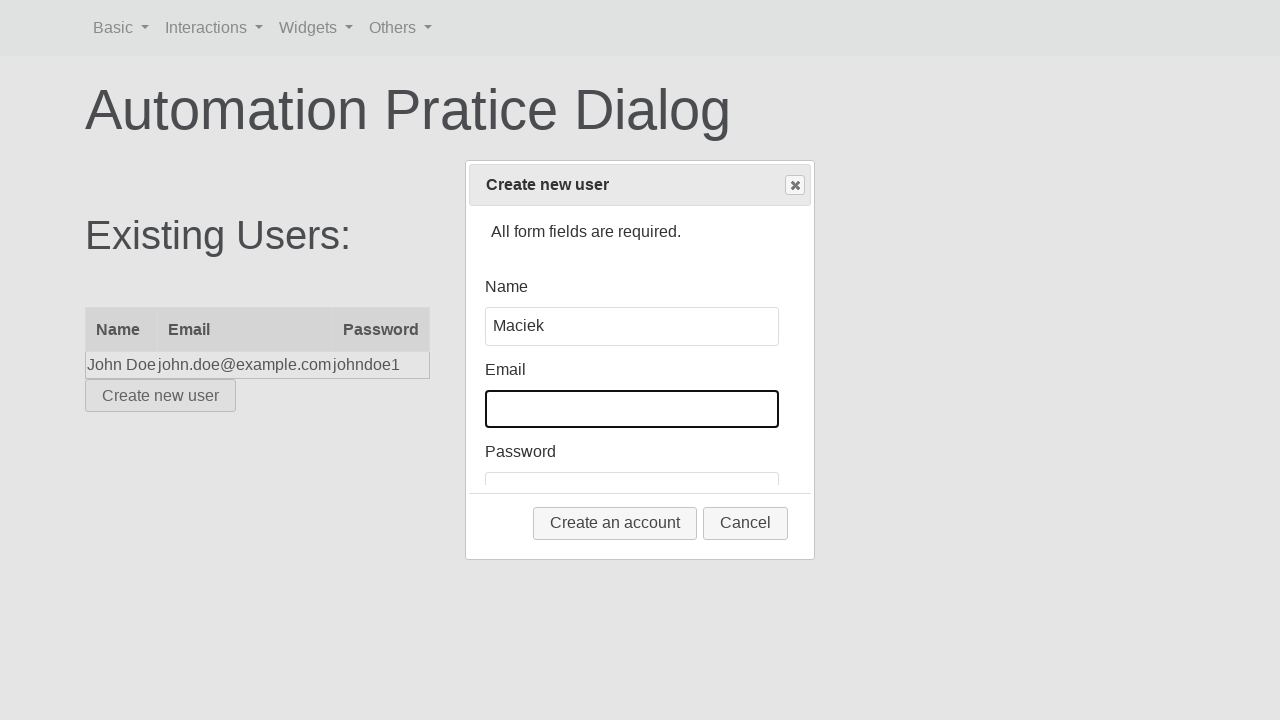

Filled email field with '123@abc.pl' on input[name='email']
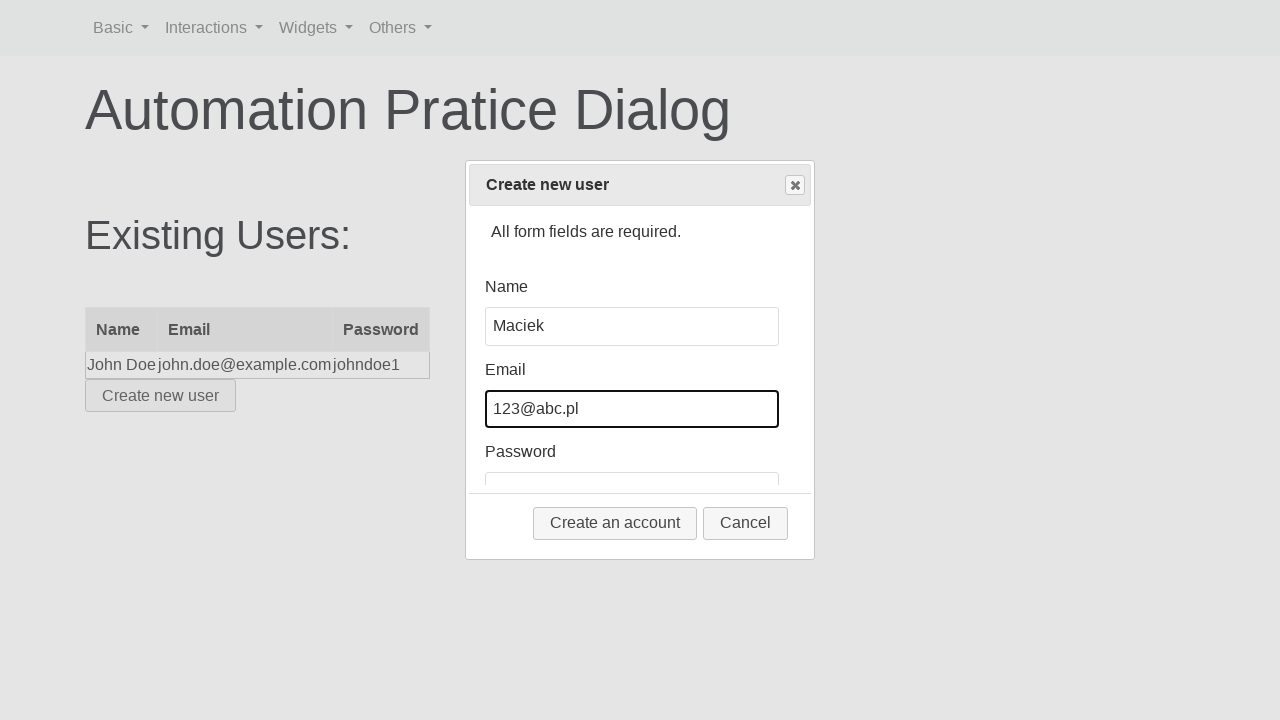

Cleared password input field on input[name='password']
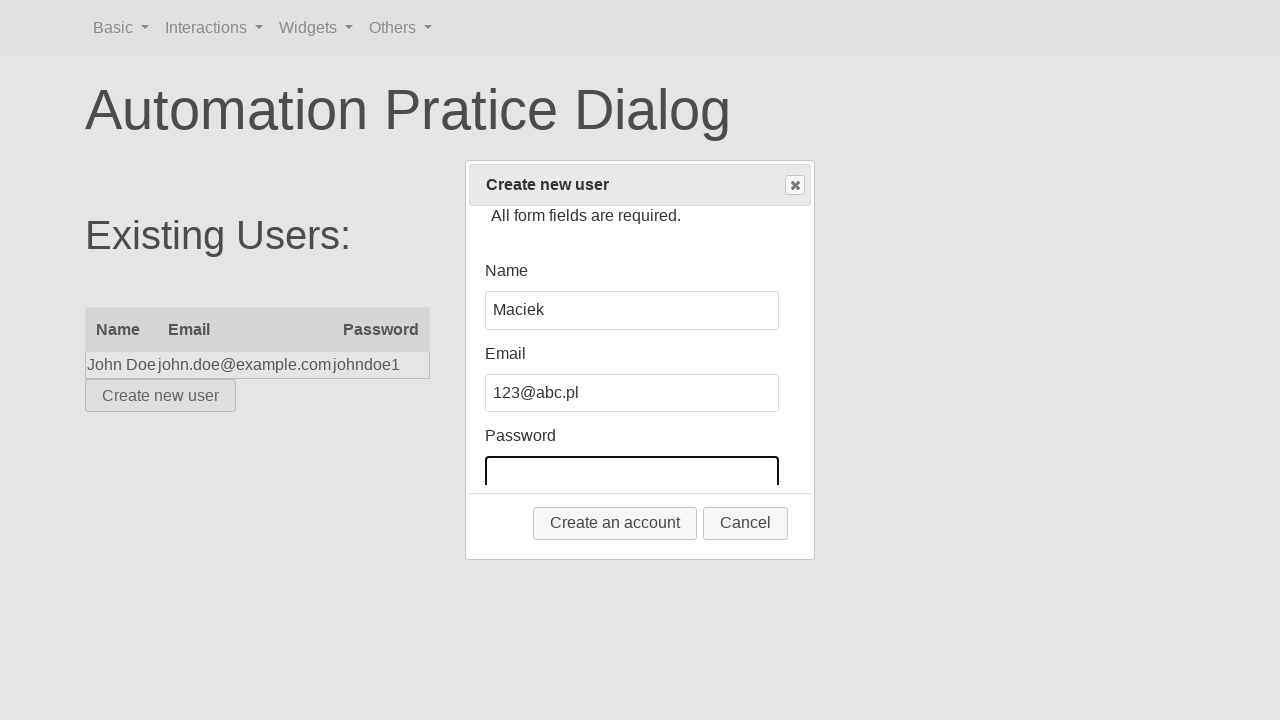

Filled password field with 'abcdefgh' on input[name='password']
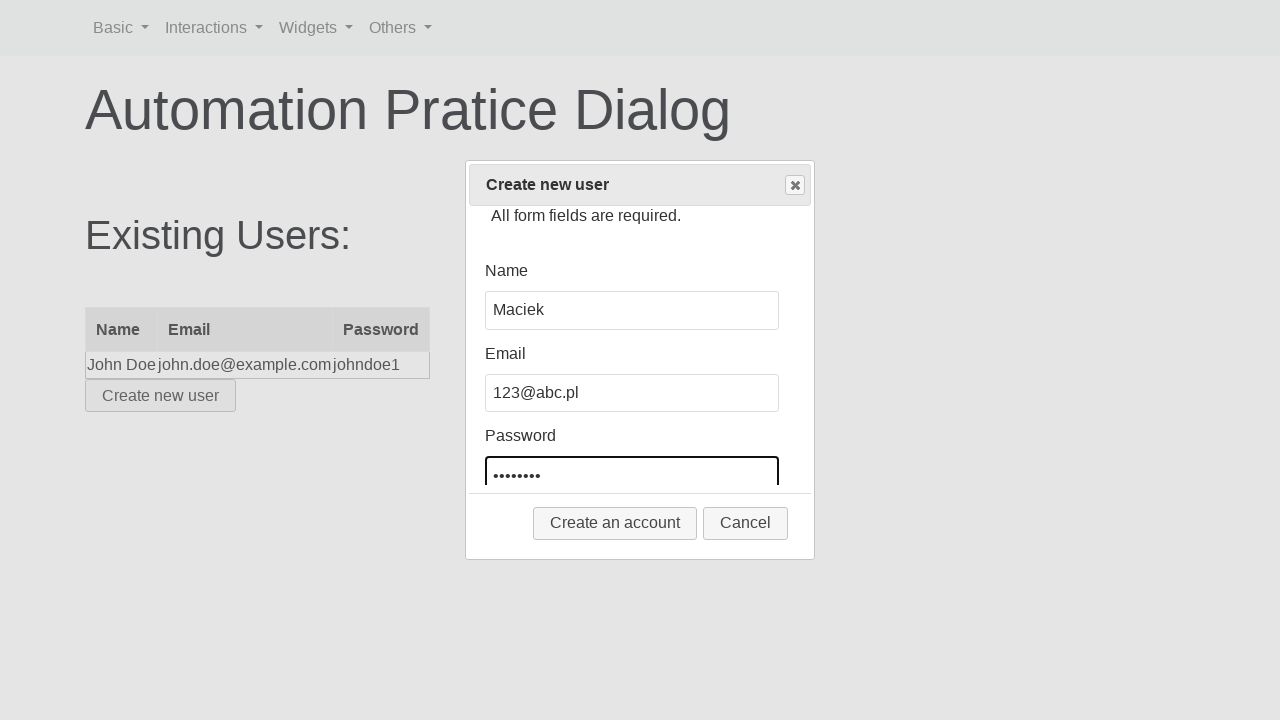

Clicked 'Create an account' button to submit the form at (615, 523) on text='Create an account'
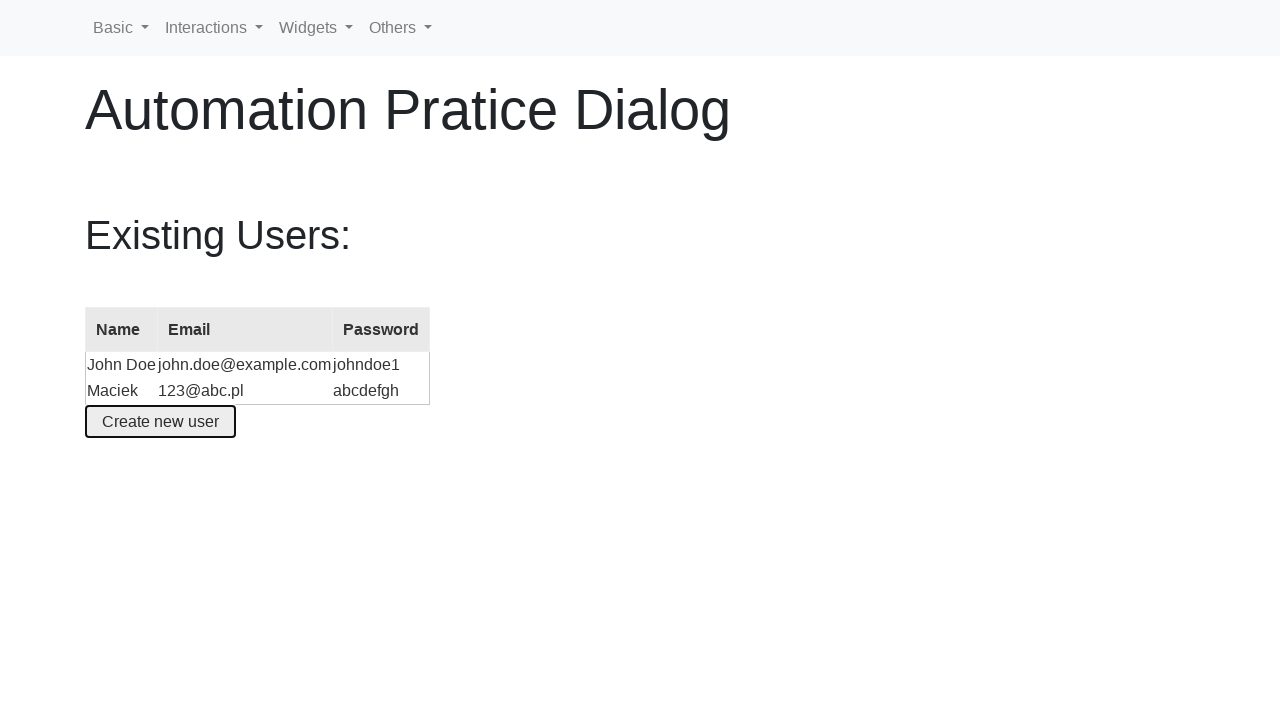

Waited for user 'Maciek' to appear in the users table
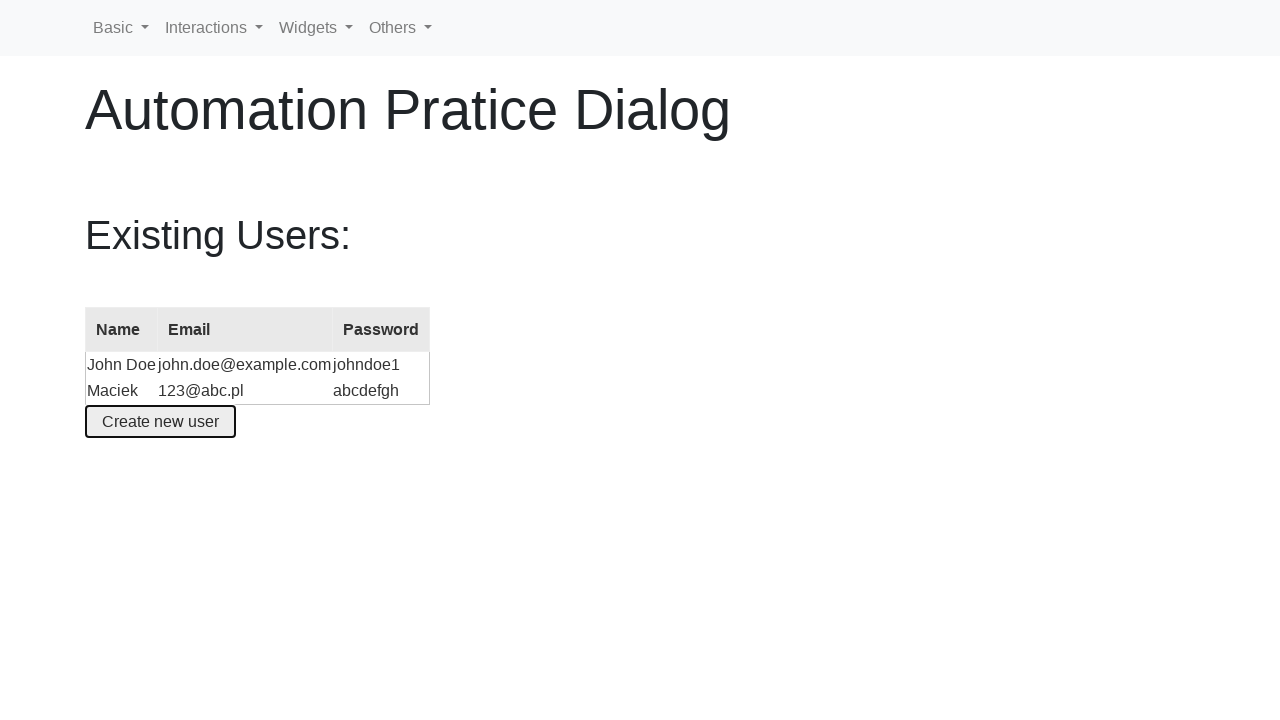

Verified user name 'Maciek' is visible in the table
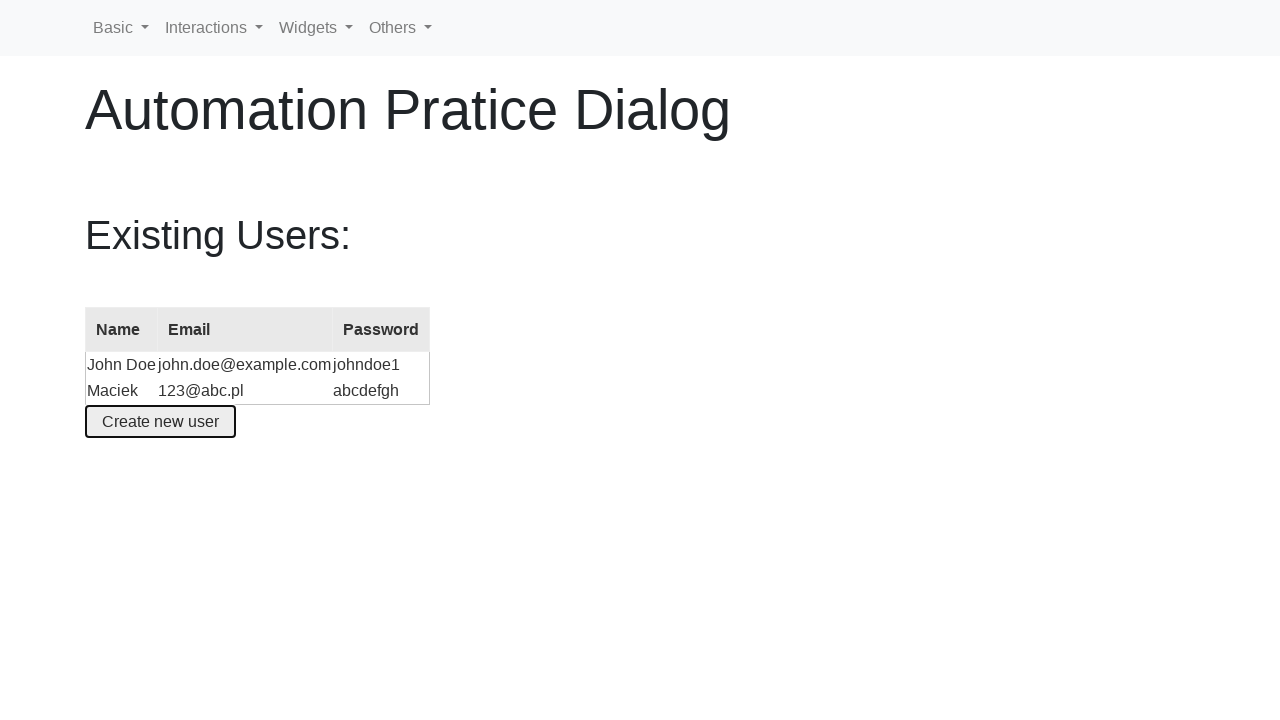

Verified user email '123@abc.pl' is visible in the table
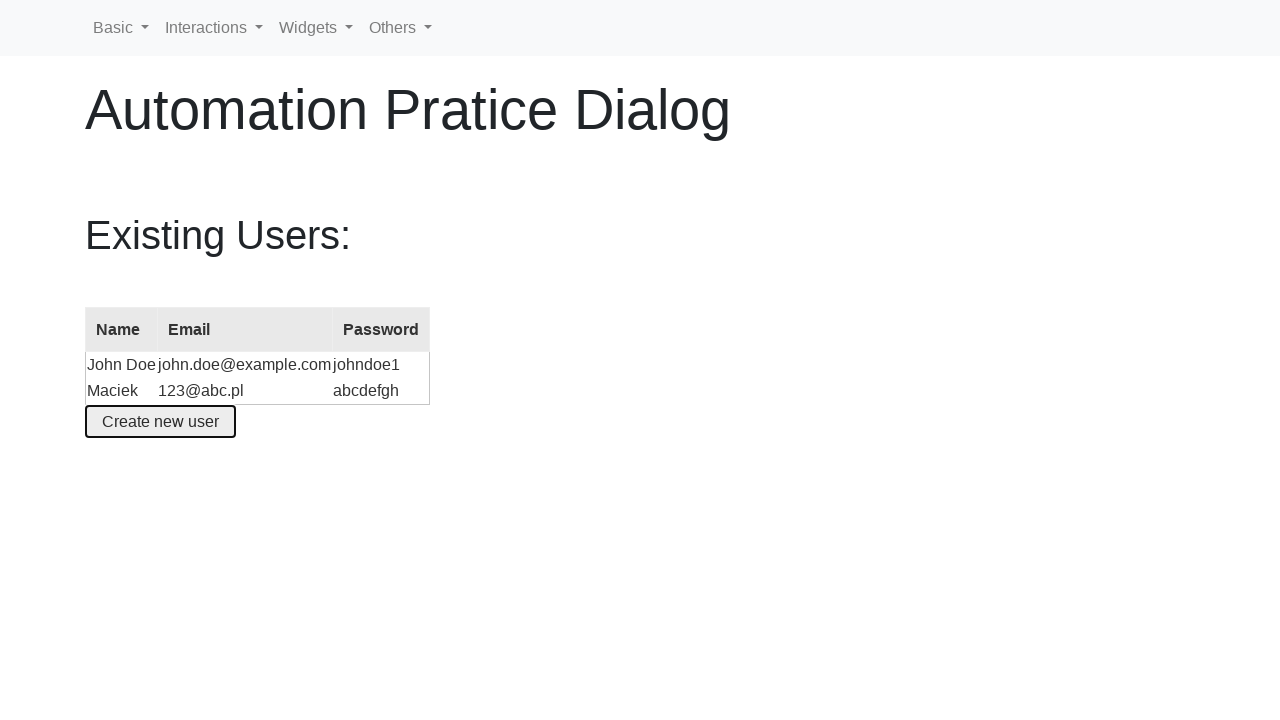

Verified user password 'abcdefgh' is visible in the table
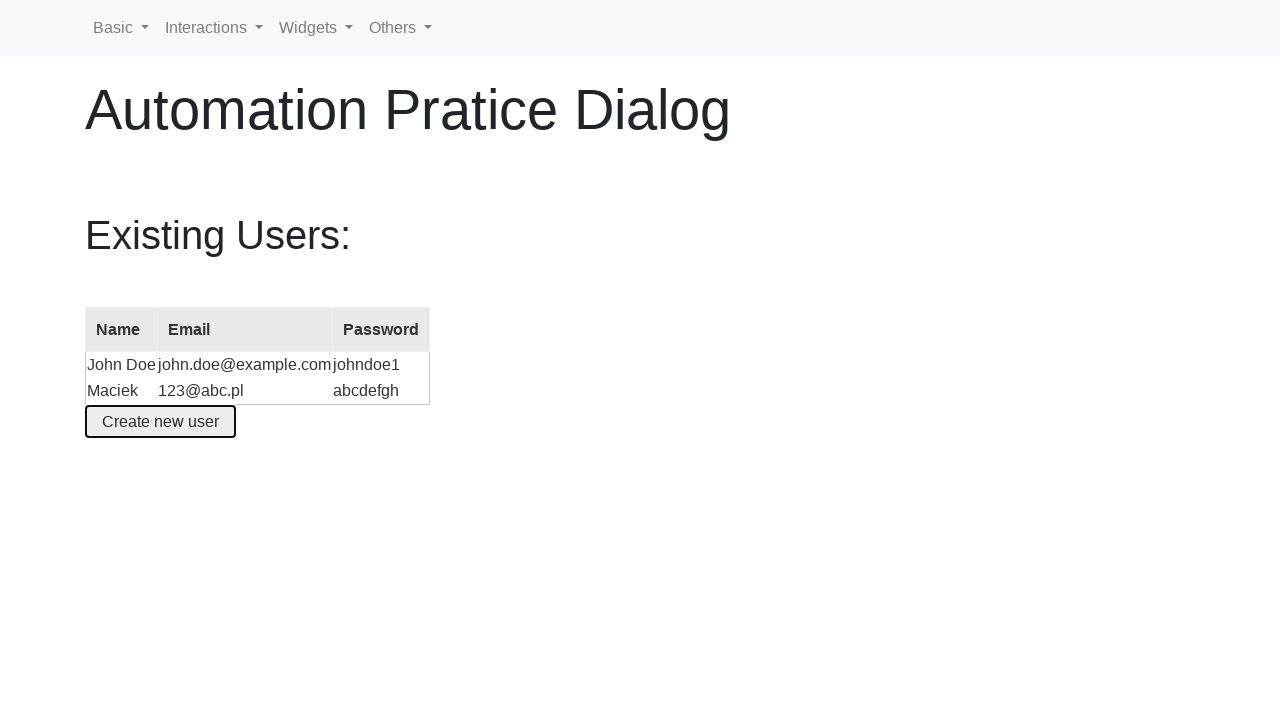

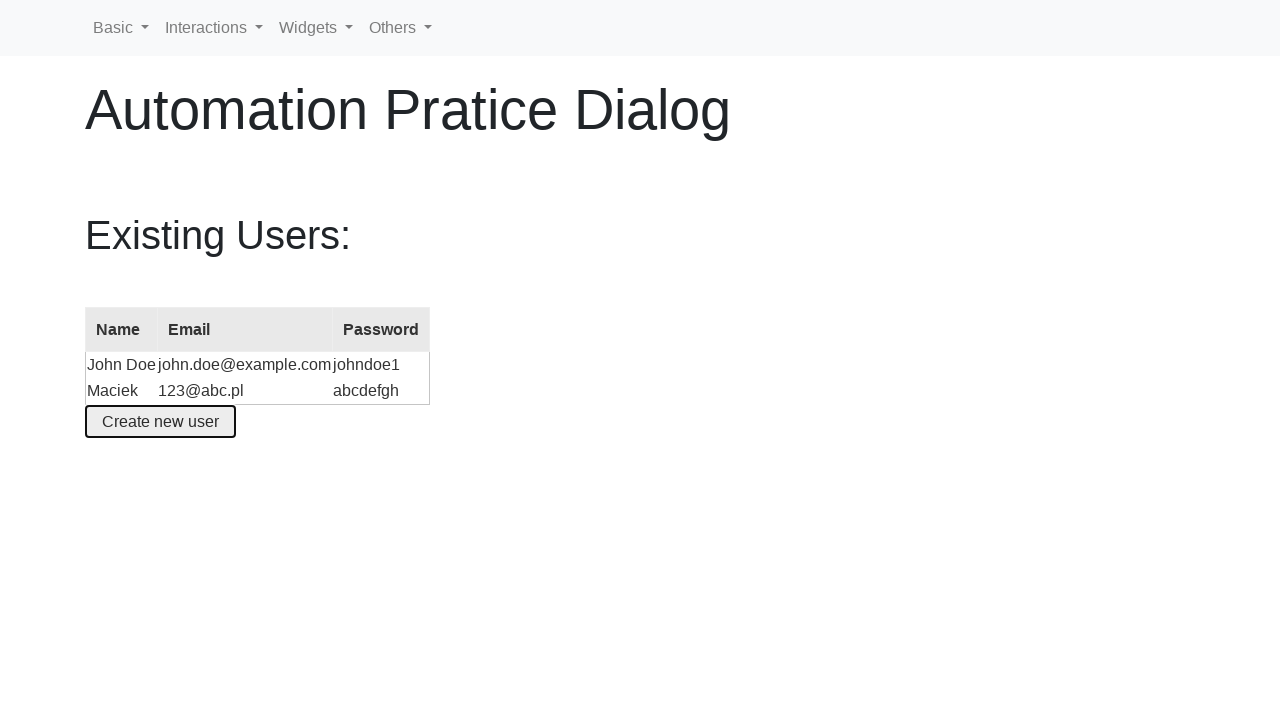